Tests a calculator form by reading two numbers, calculating their sum, selecting the result from a dropdown, and submitting the form

Starting URL: https://suninjuly.github.io/selects1.html

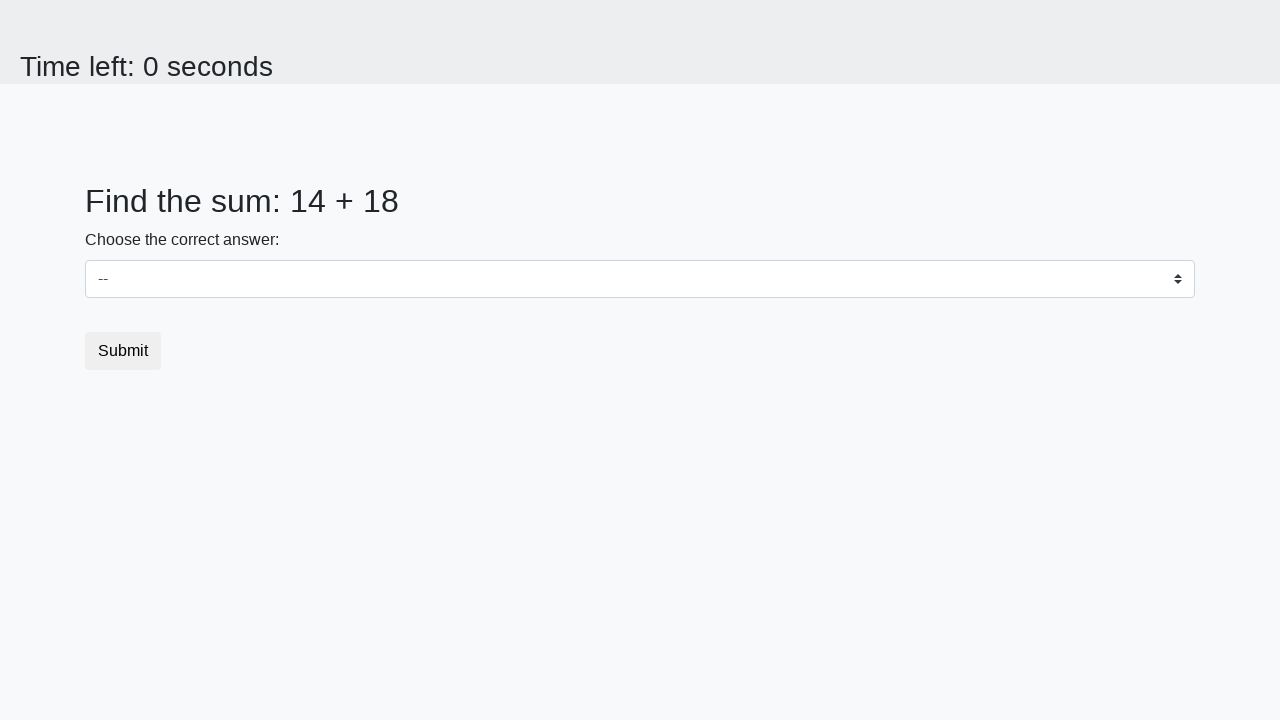

Read first number from page
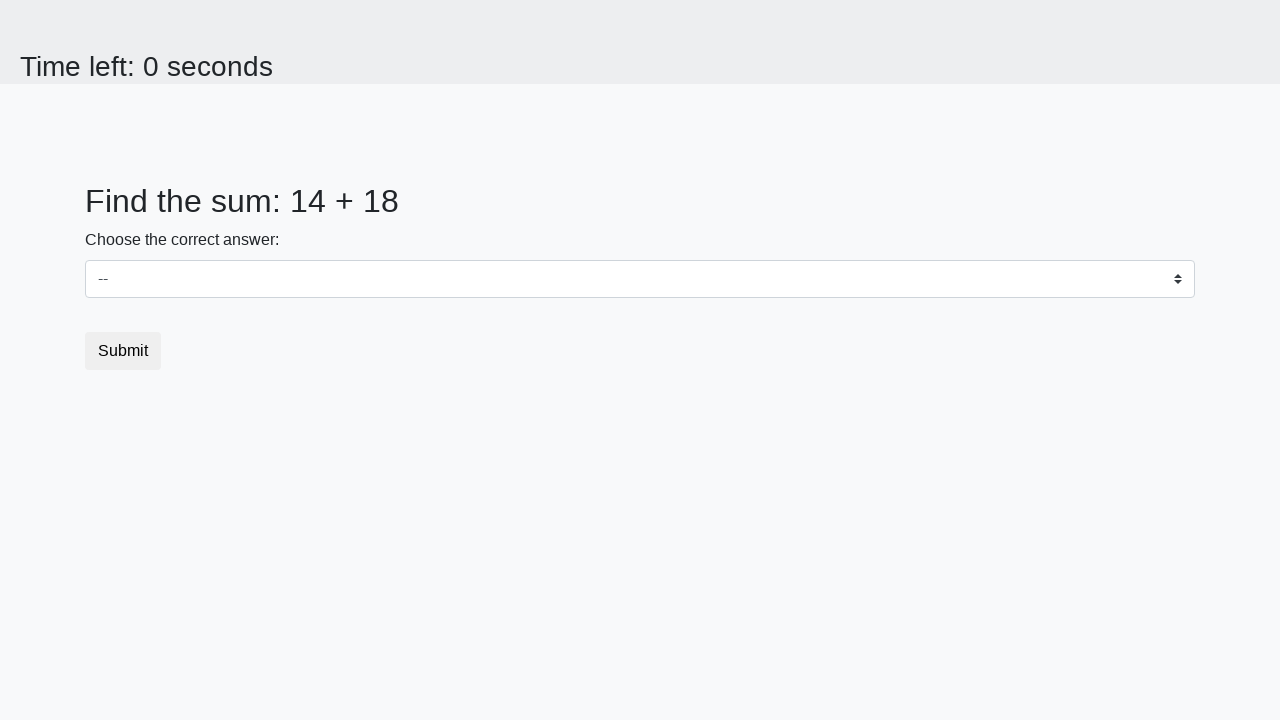

Read second number from page
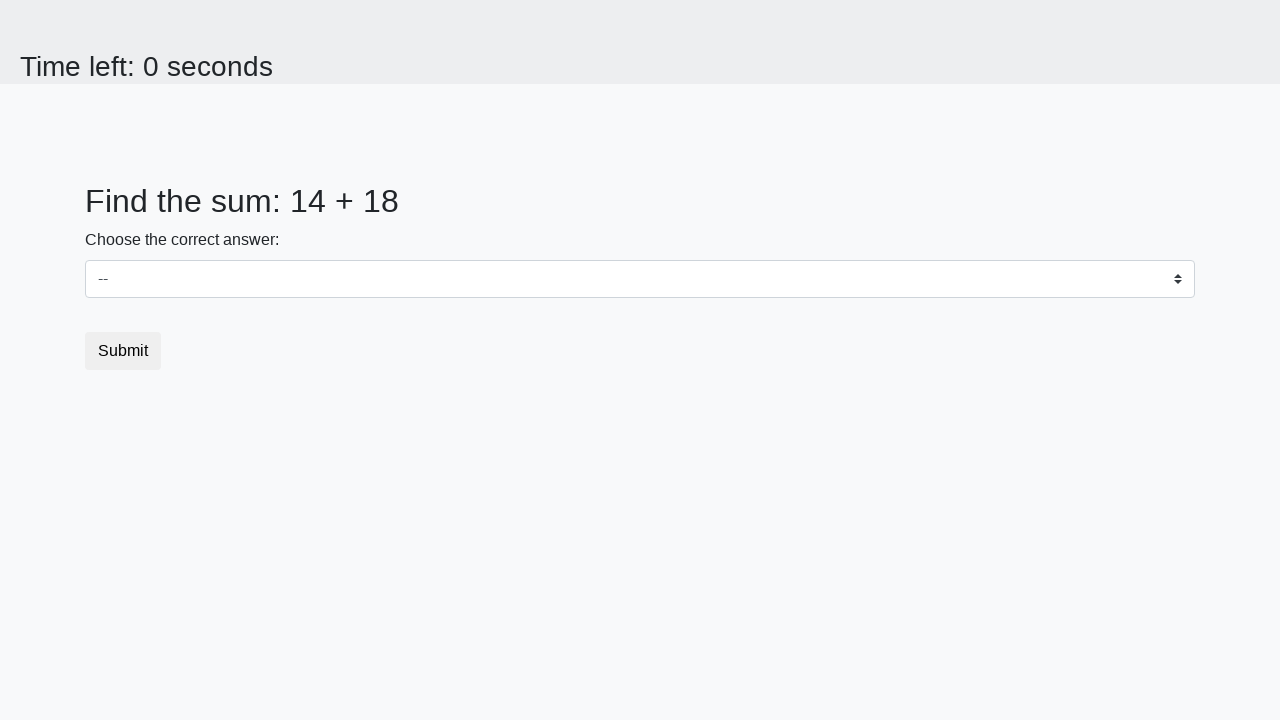

Calculated sum of 14 + 18 = 32
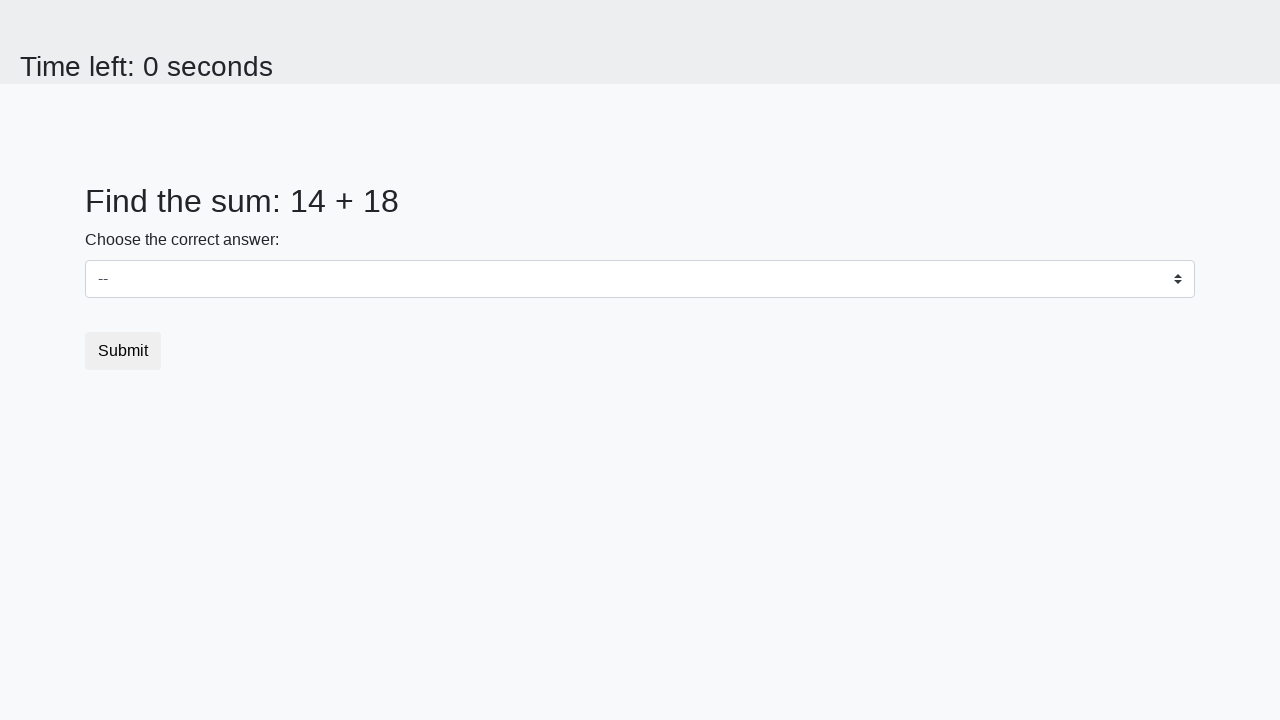

Selected 32 from dropdown menu on select
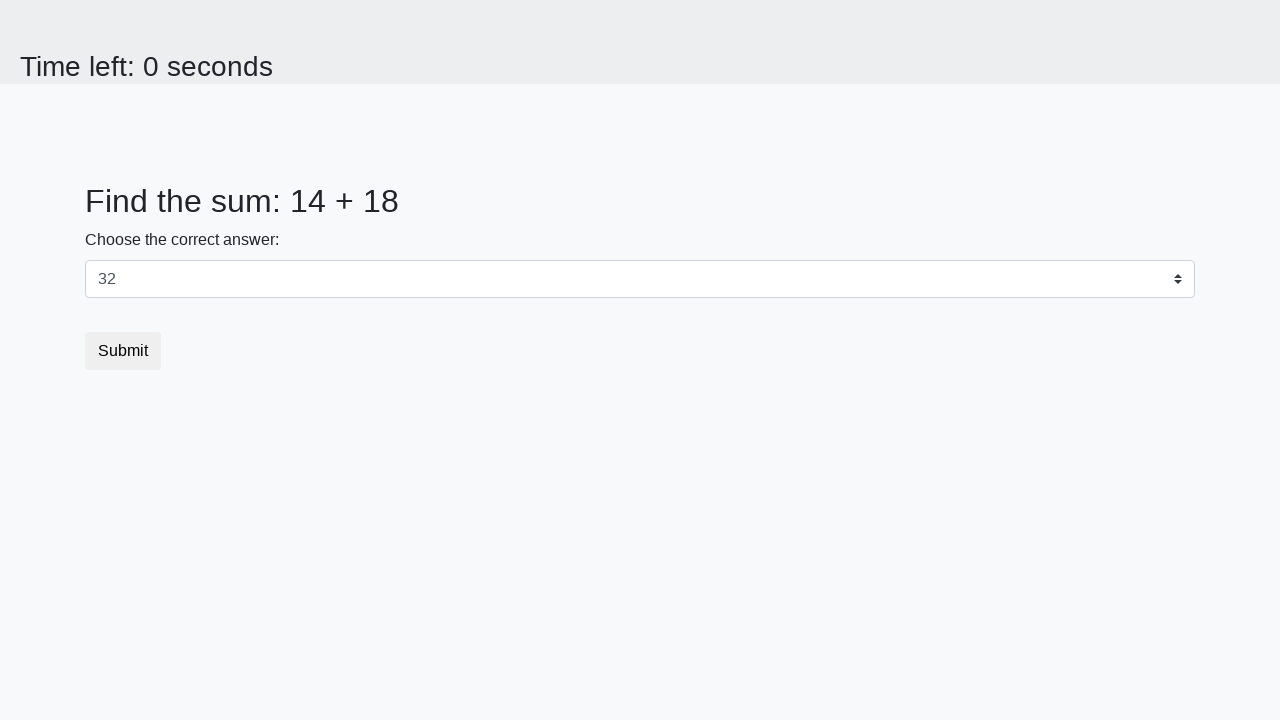

Clicked submit button to submit form at (123, 351) on button.btn
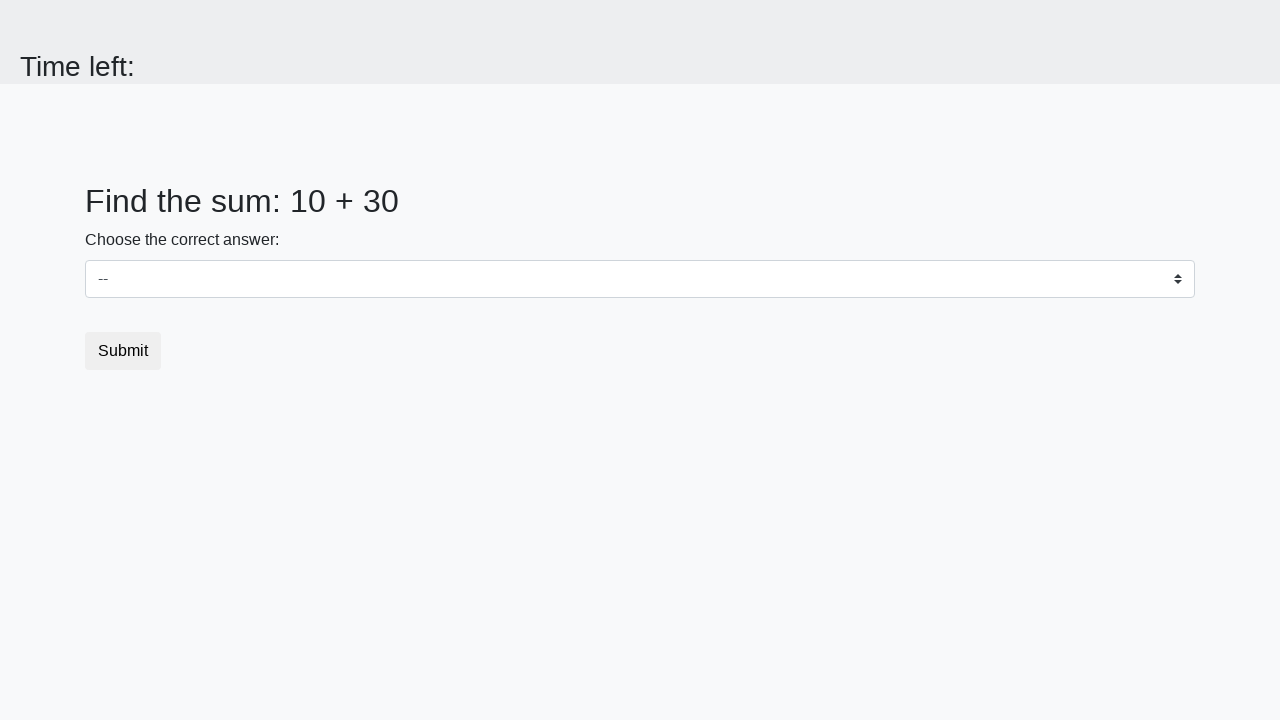

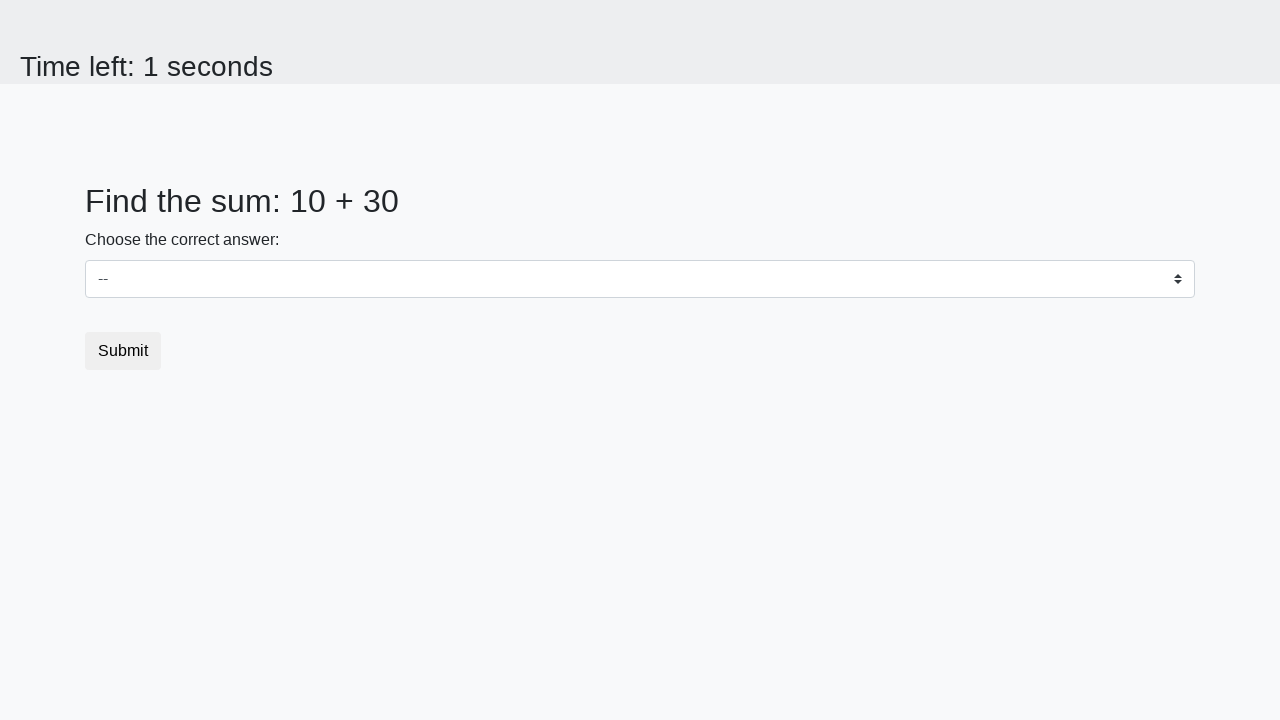